Tests the Indian Railways website by searching for trains between two stations and checking for duplicate train entries in the results

Starting URL: https://erail.in/

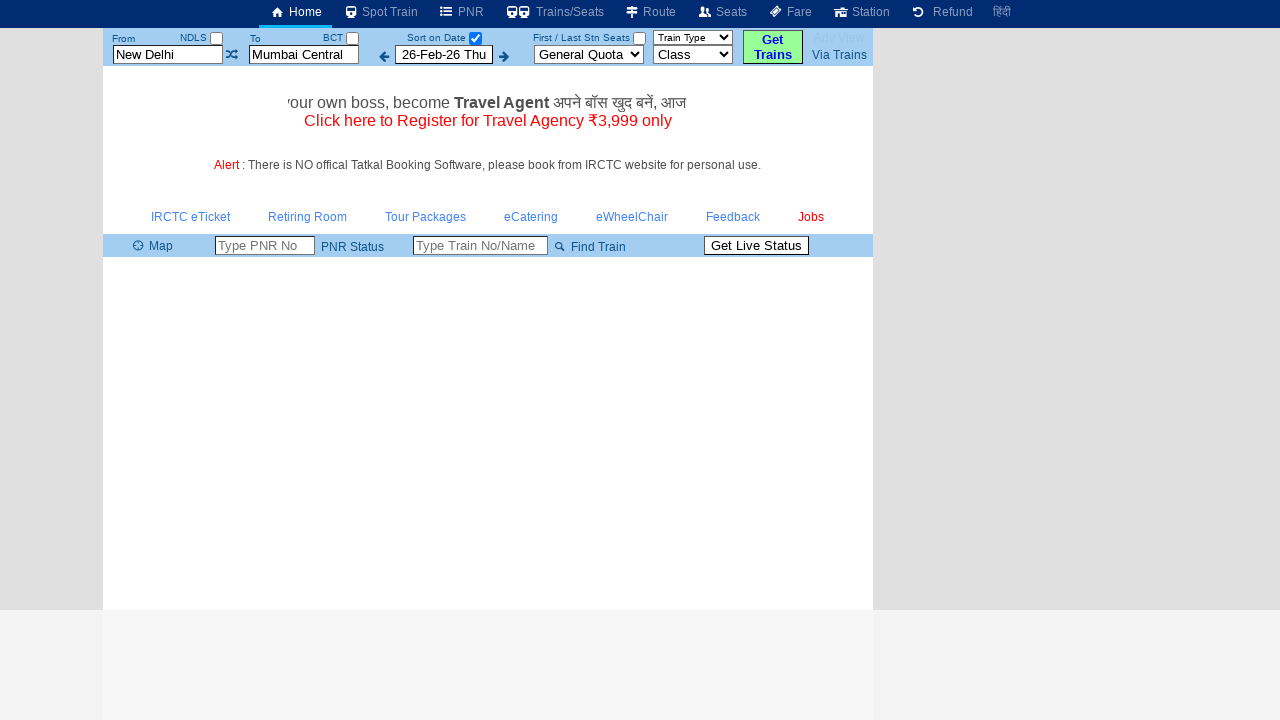

Cleared source station field on #txtStationFrom
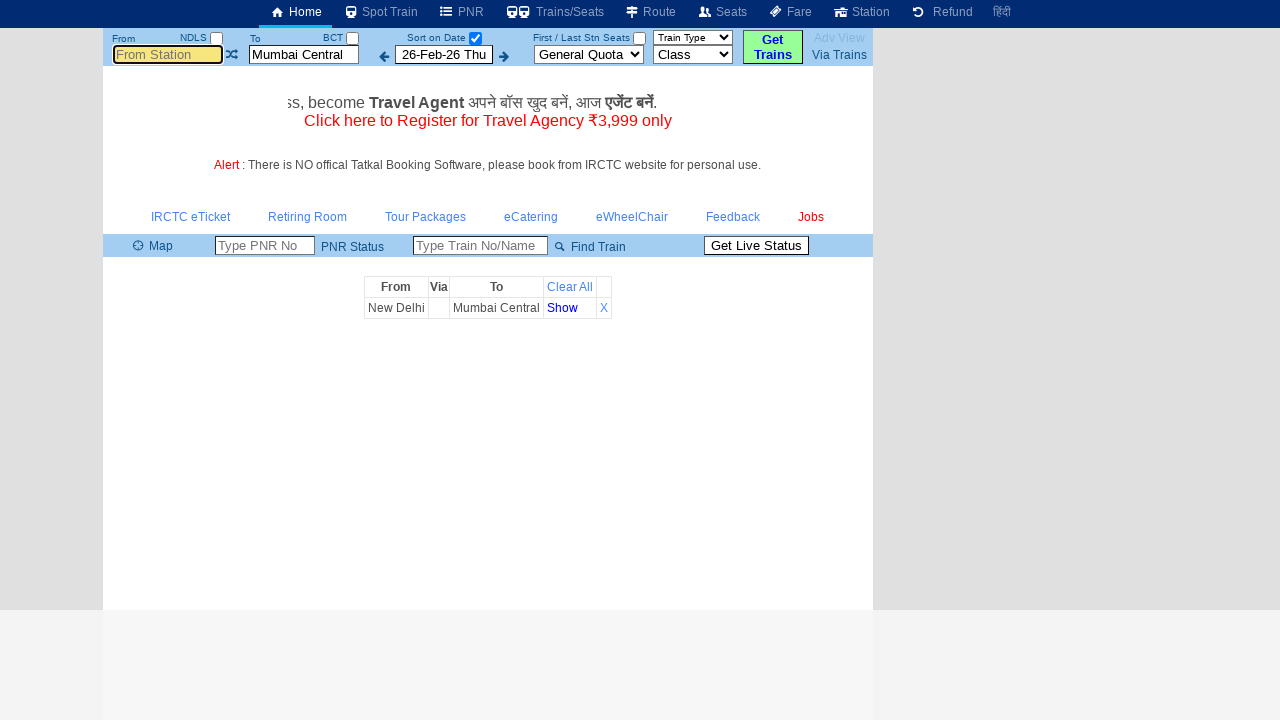

Entered 'ms' in source station field on #txtStationFrom
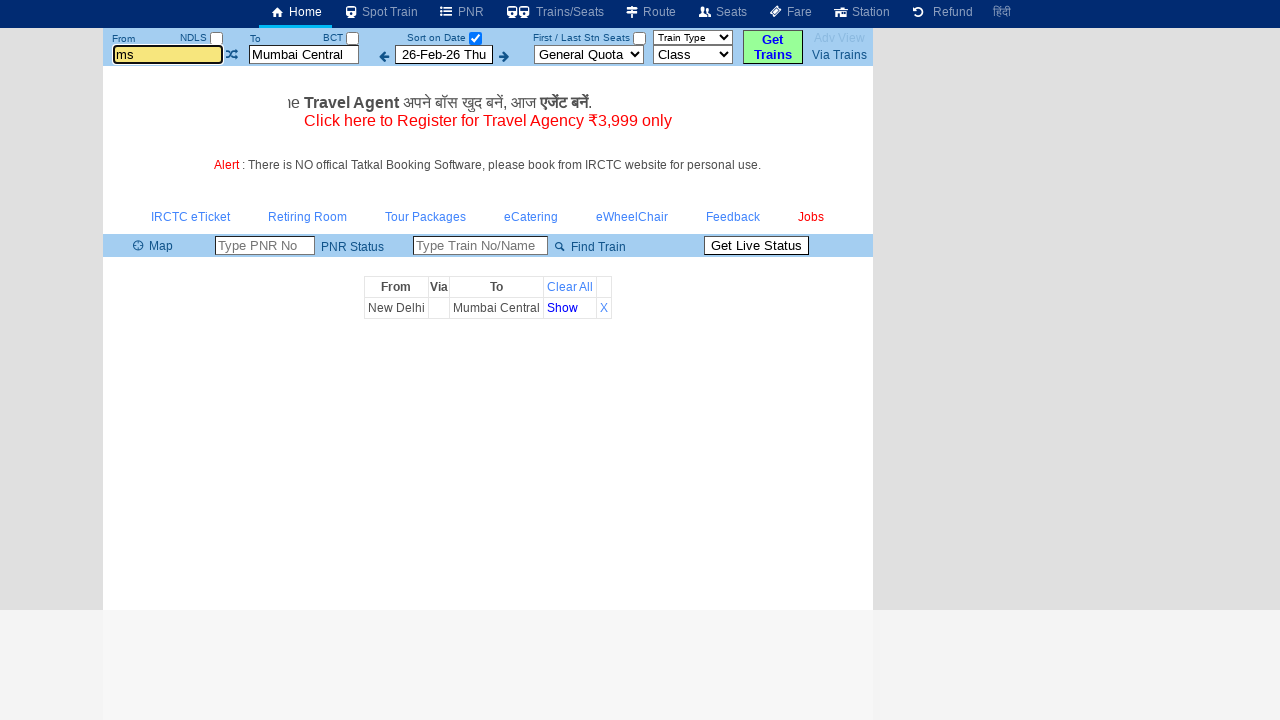

Pressed Tab to move to next field
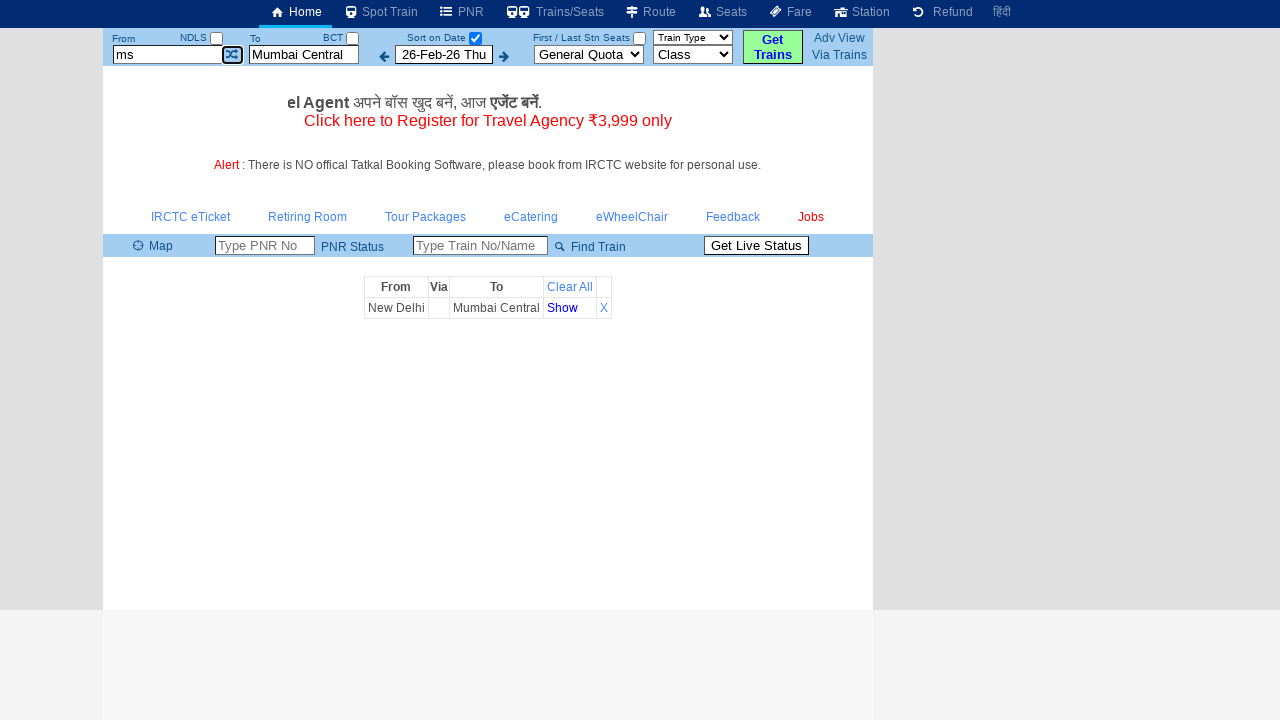

Cleared destination station field on #txtStationTo
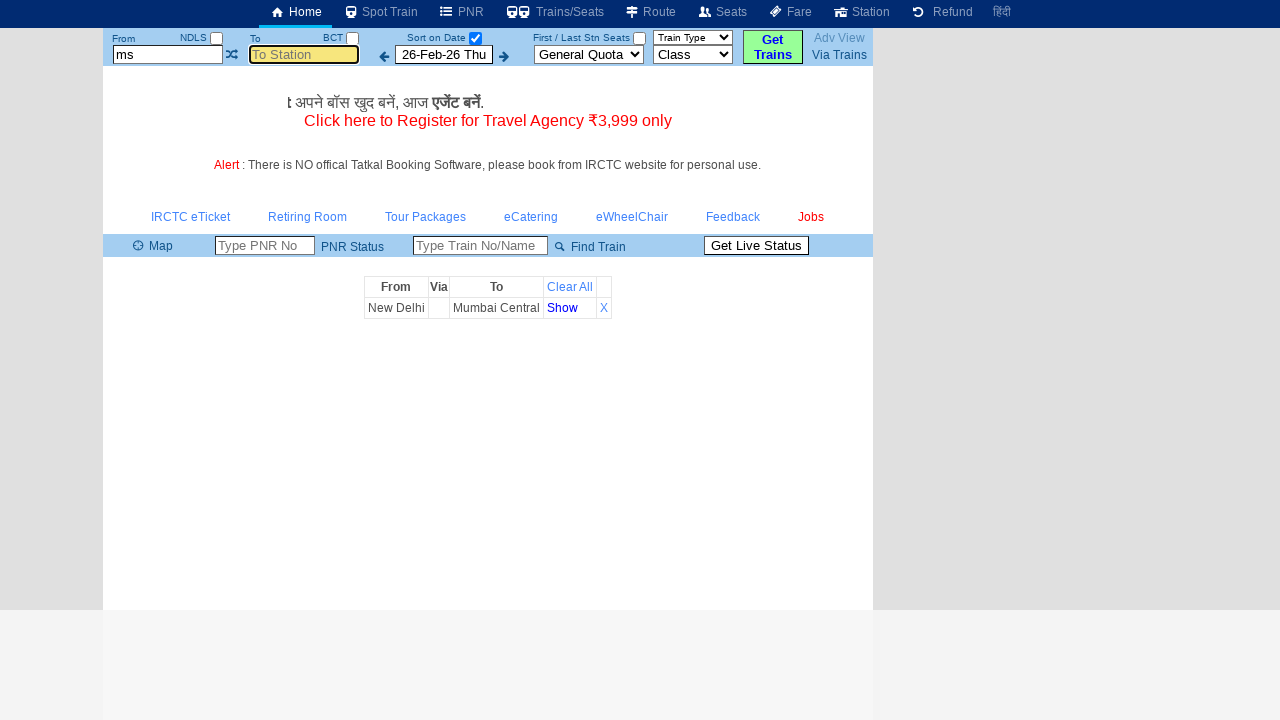

Entered 'mdu' in destination station field on #txtStationTo
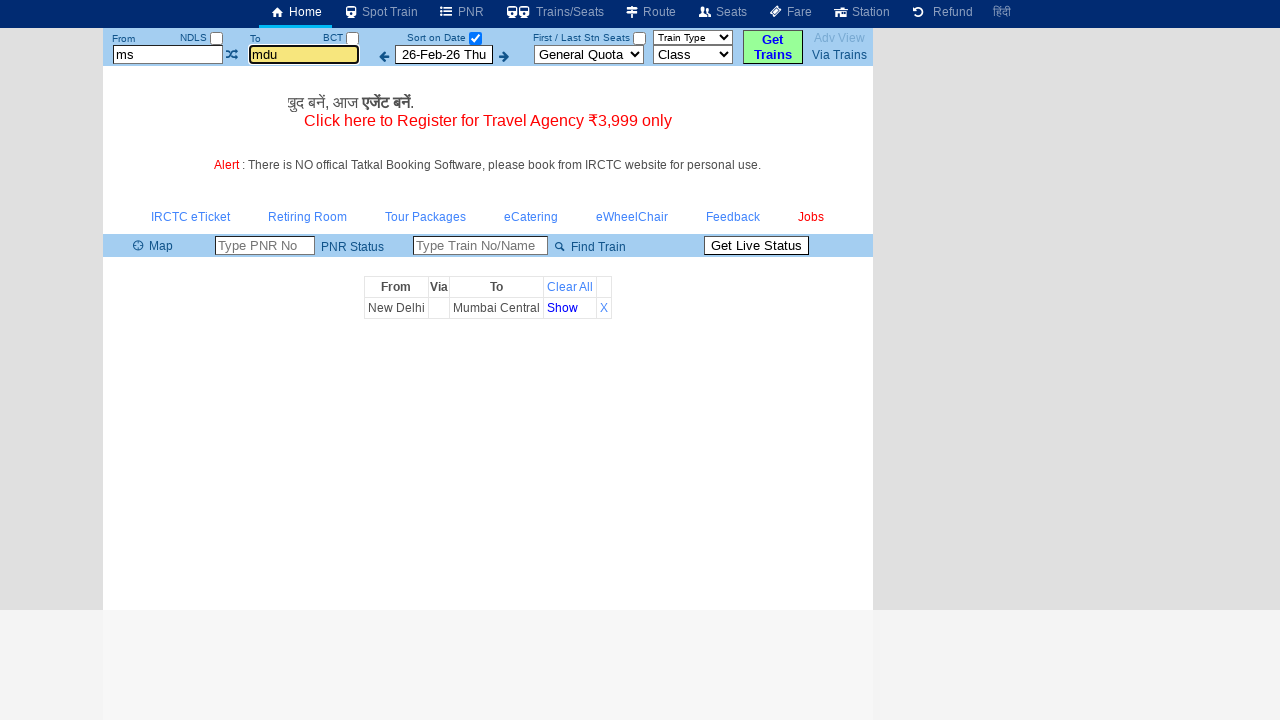

Pressed Tab to move to next field
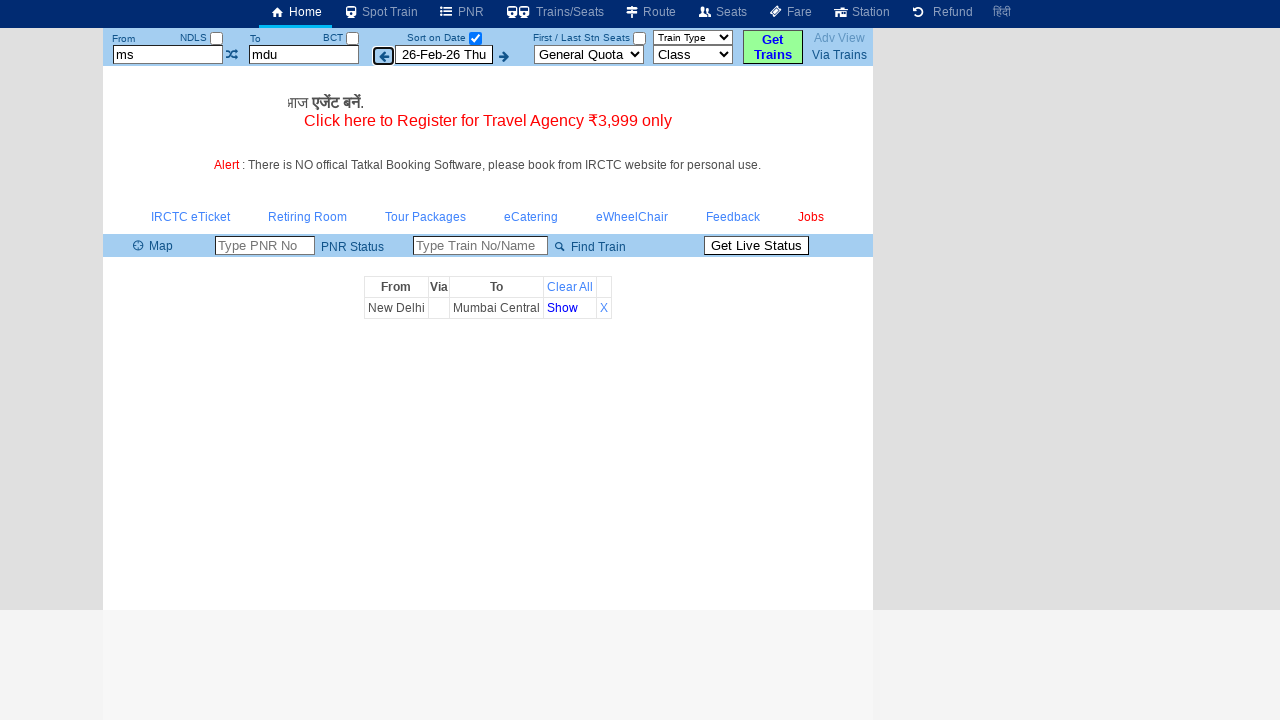

Unchecked 'Select Date Only' option to retrieve all trains at (475, 38) on #chkSelectDateOnly
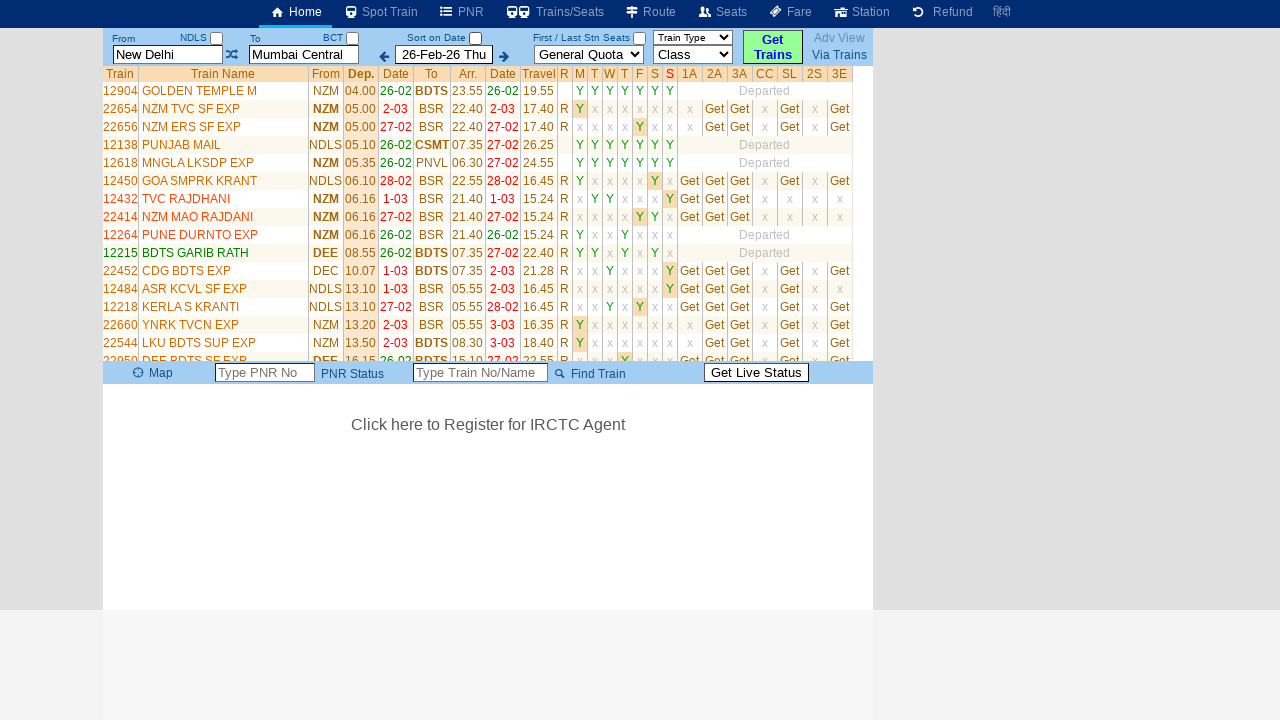

Waited for train list to load
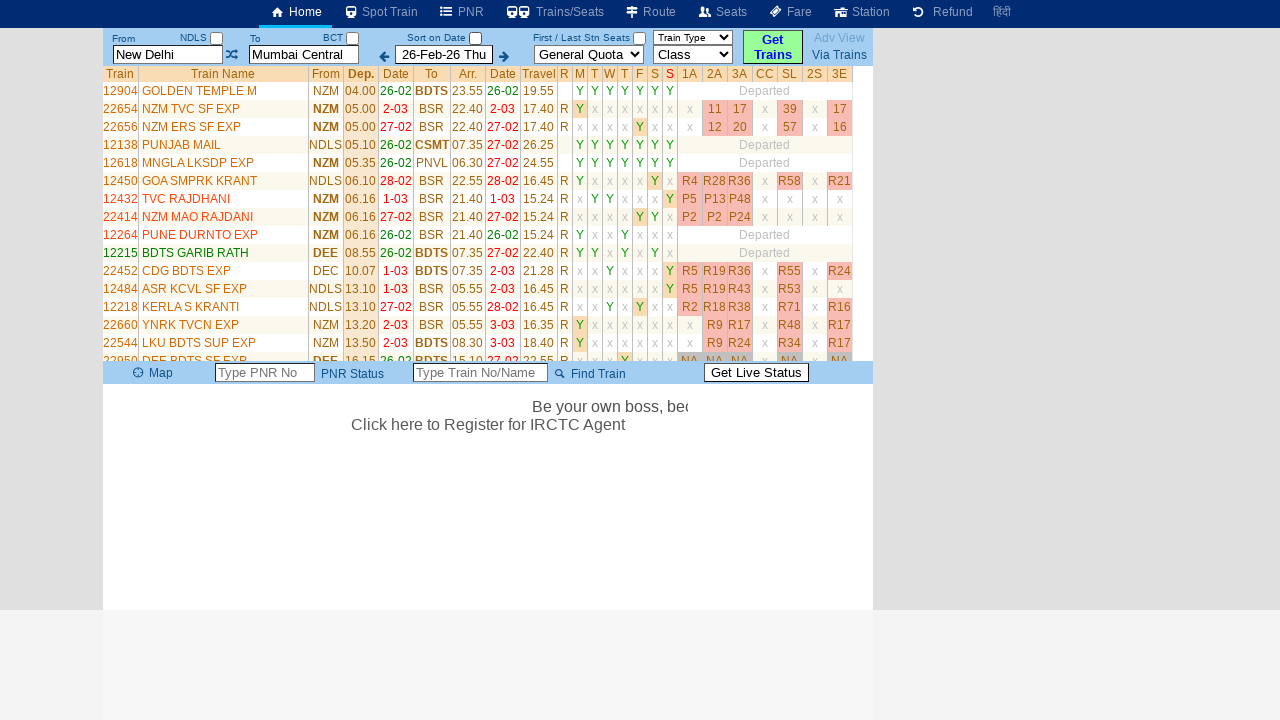

Located train results table with 0 rows
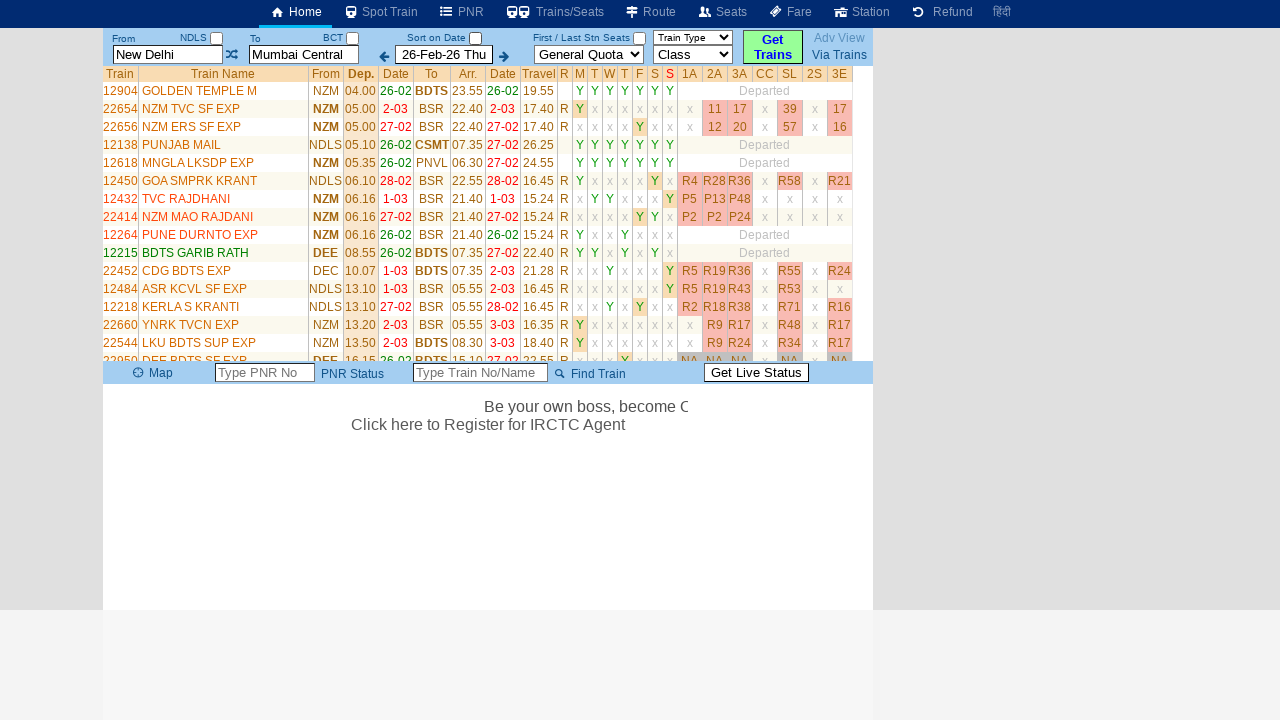

Analyzed 0 train entries for duplicates
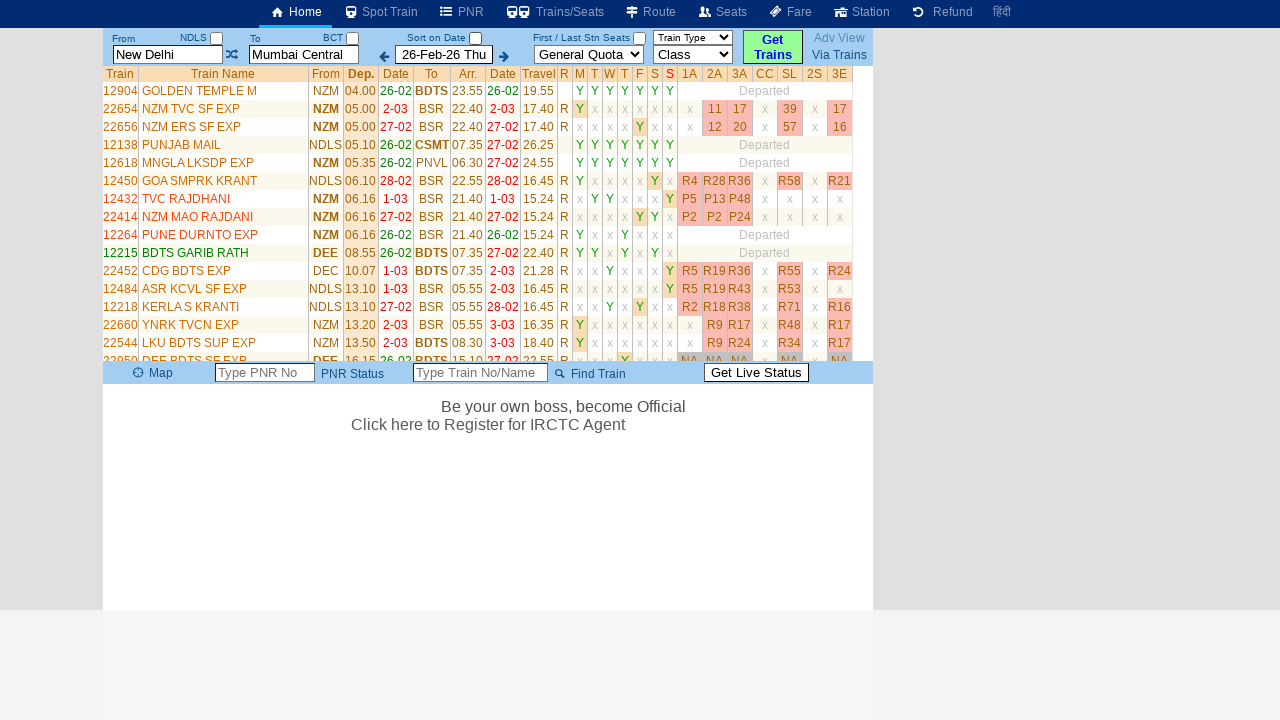

Duplicate train test passed - no duplicates found
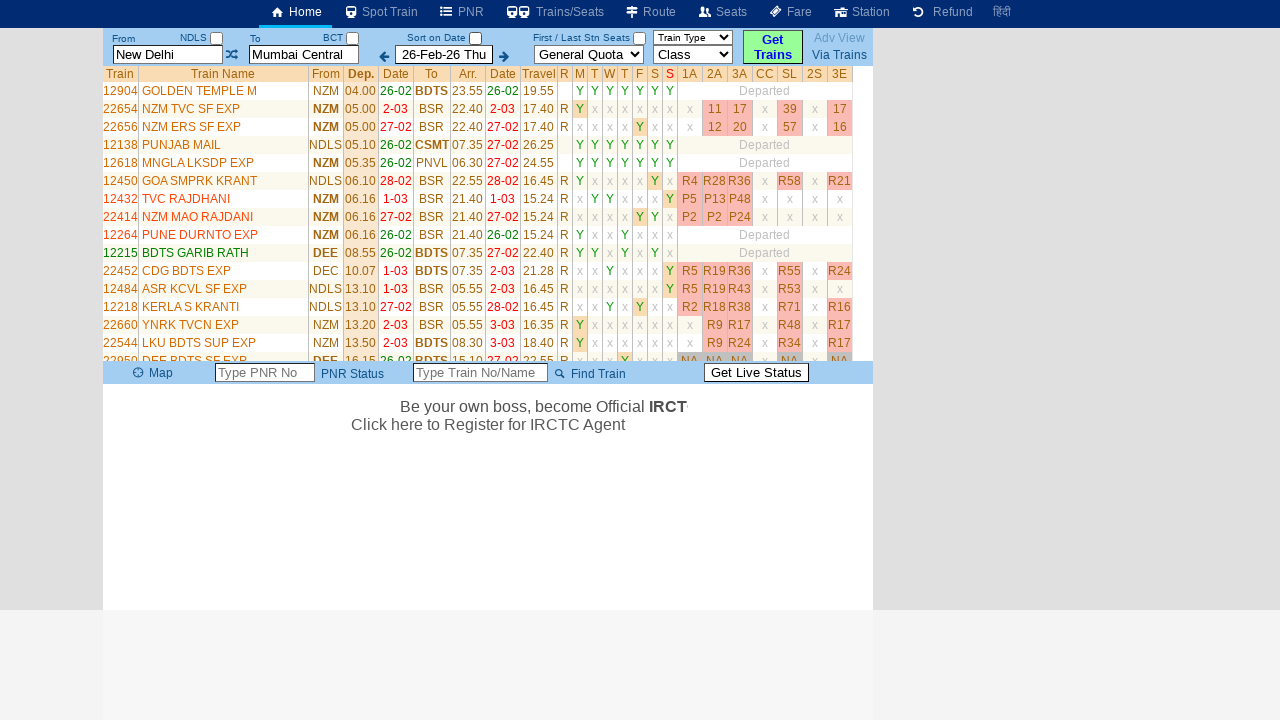

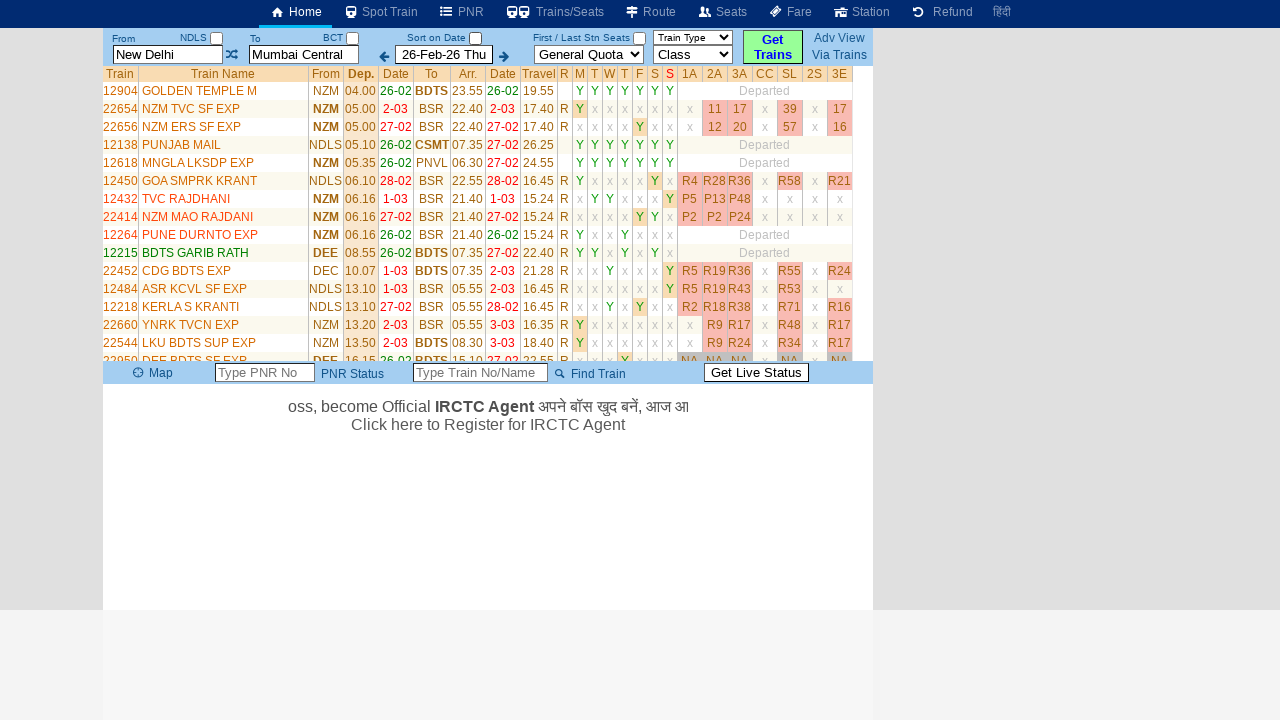